Navigates to Flipkart homepage and verifies the page loads by checking that the URL, title, and page content are accessible.

Starting URL: https://www.flipkart.com/

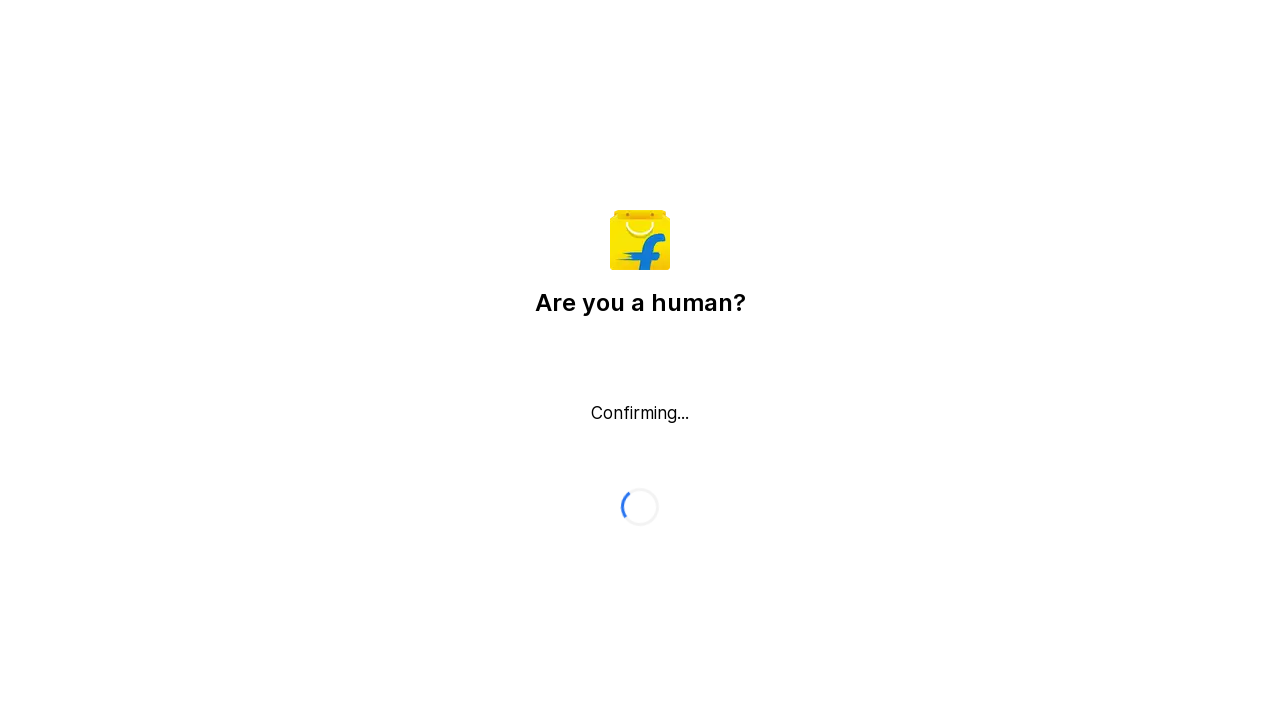

Waited for page to reach domcontentloaded state
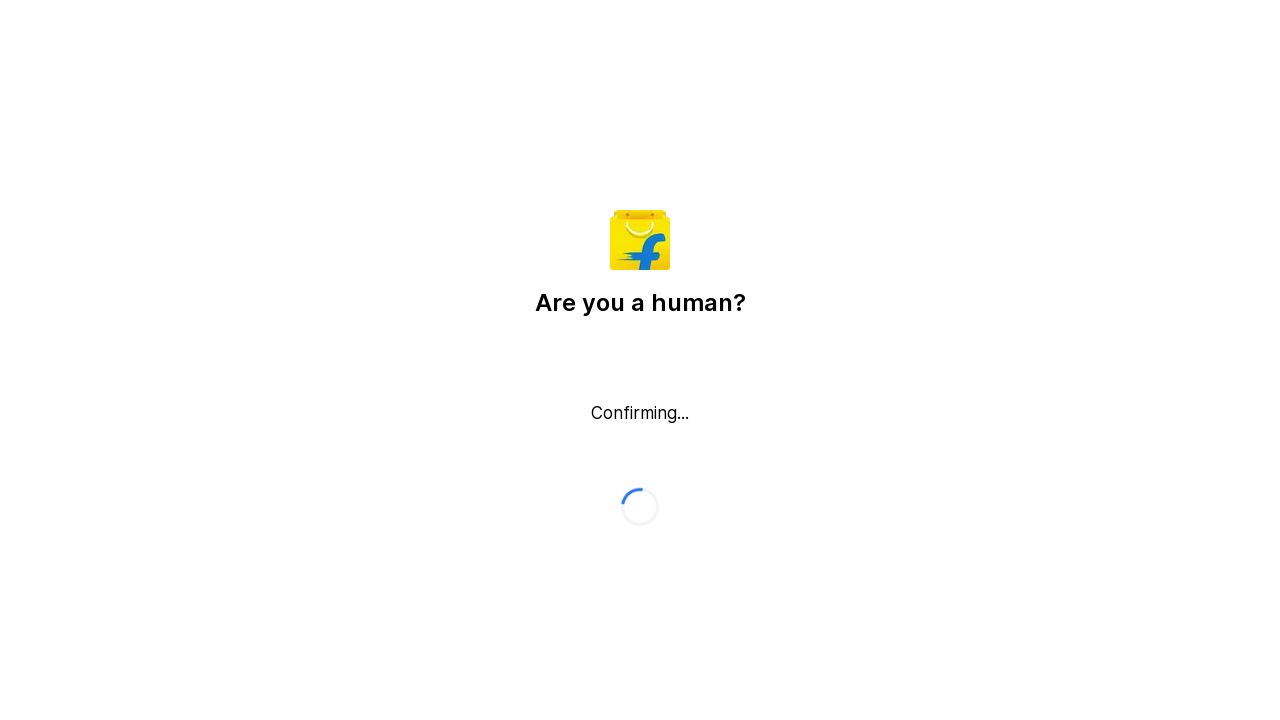

Verified URL contains 'flipkart'
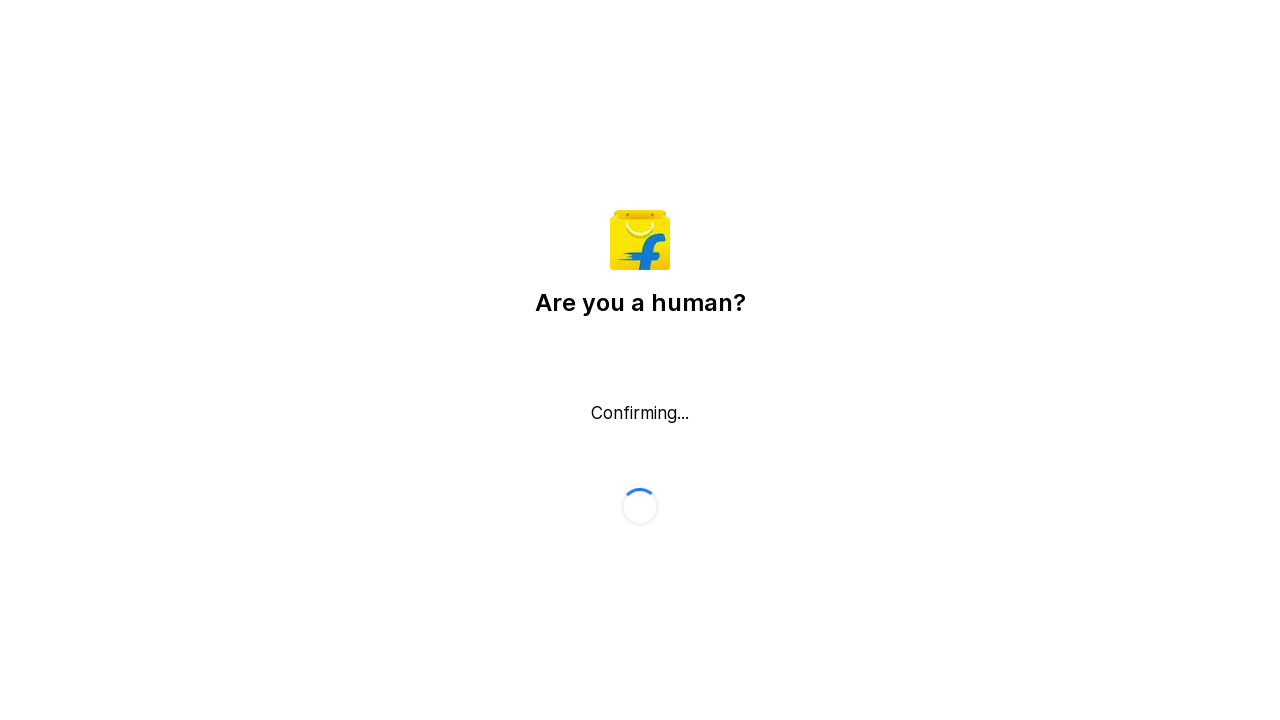

Retrieved page title
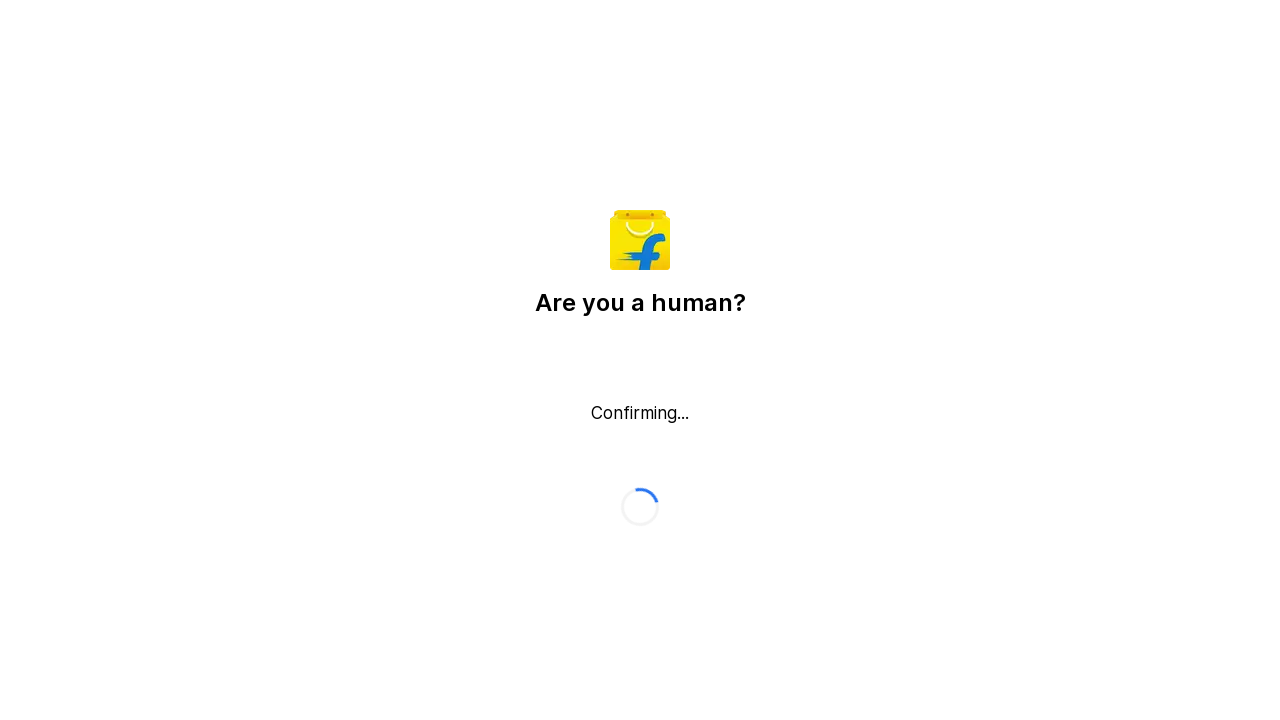

Verified page title is not empty
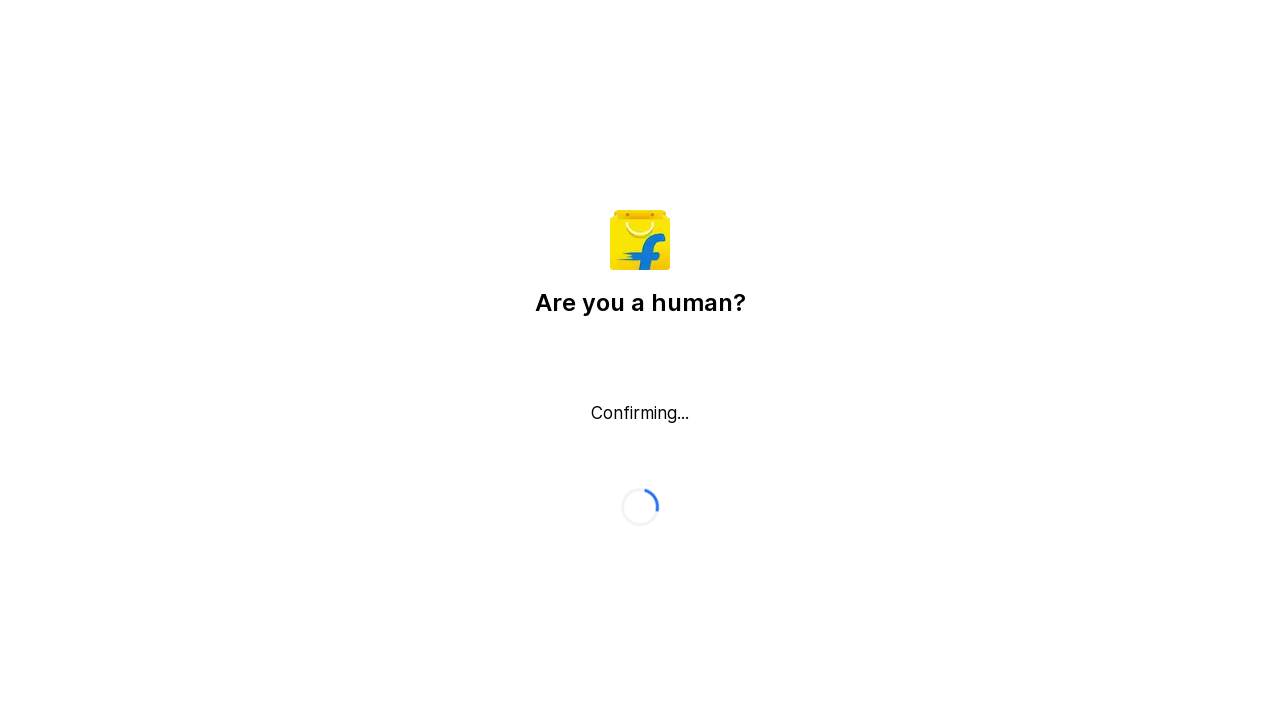

Retrieved page content
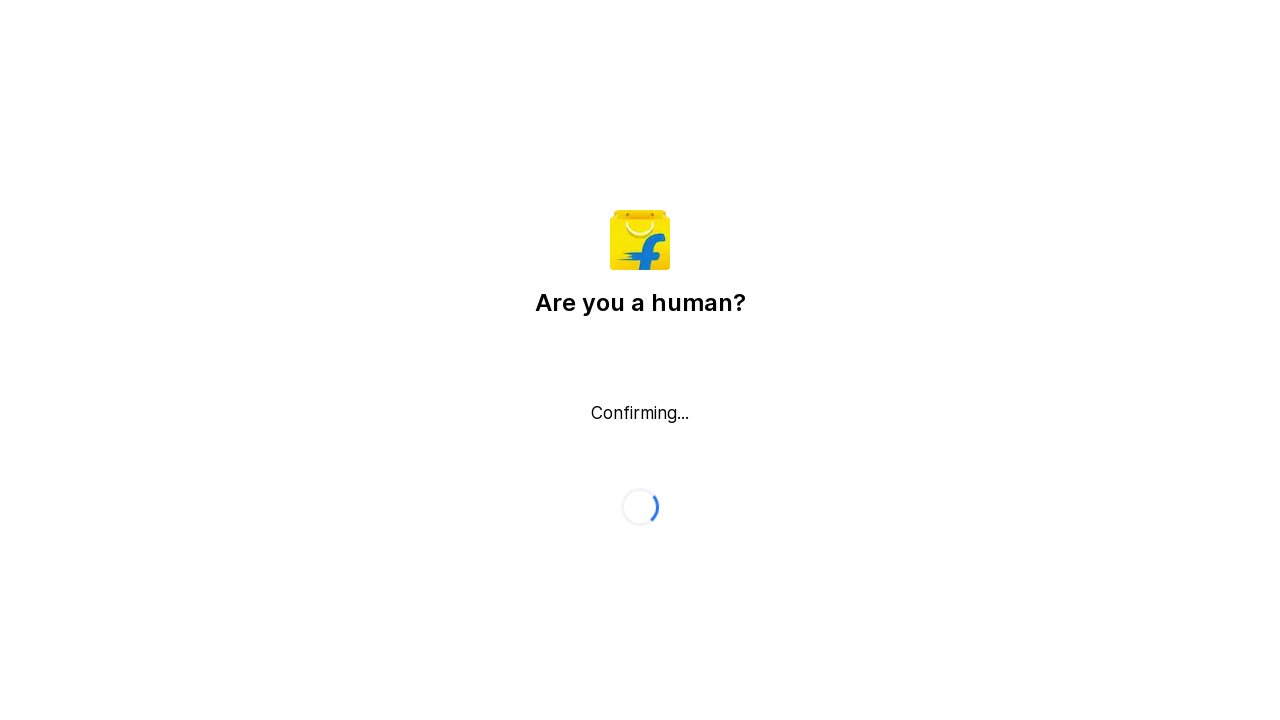

Verified page content is not empty
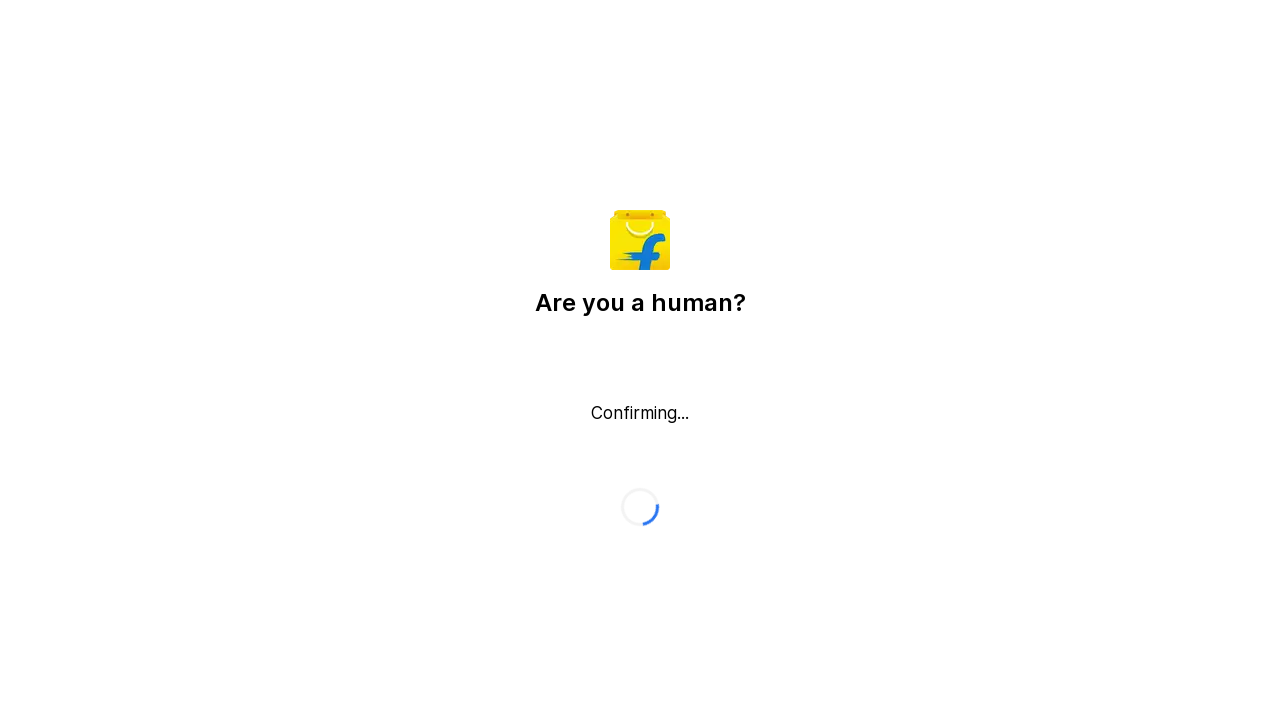

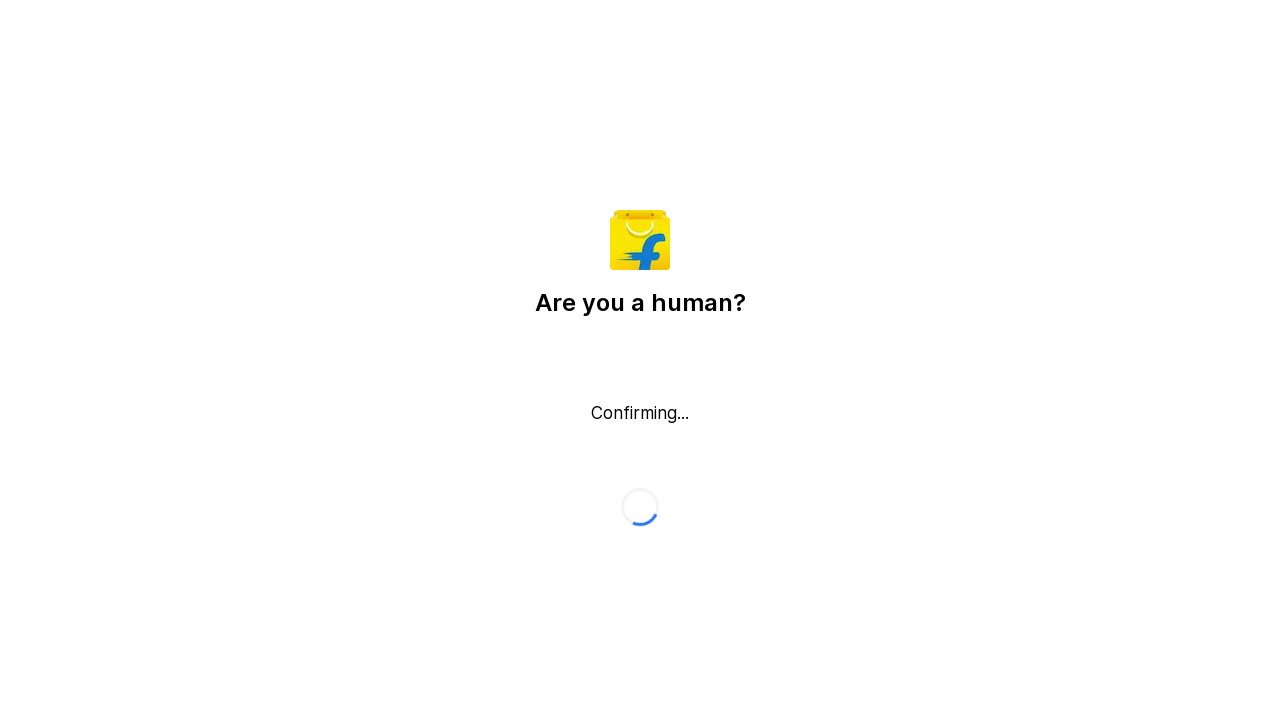